Tests registration form by filling in required fields (first name, last name, email) and verifying successful registration message

Starting URL: http://suninjuly.github.io/registration1.html

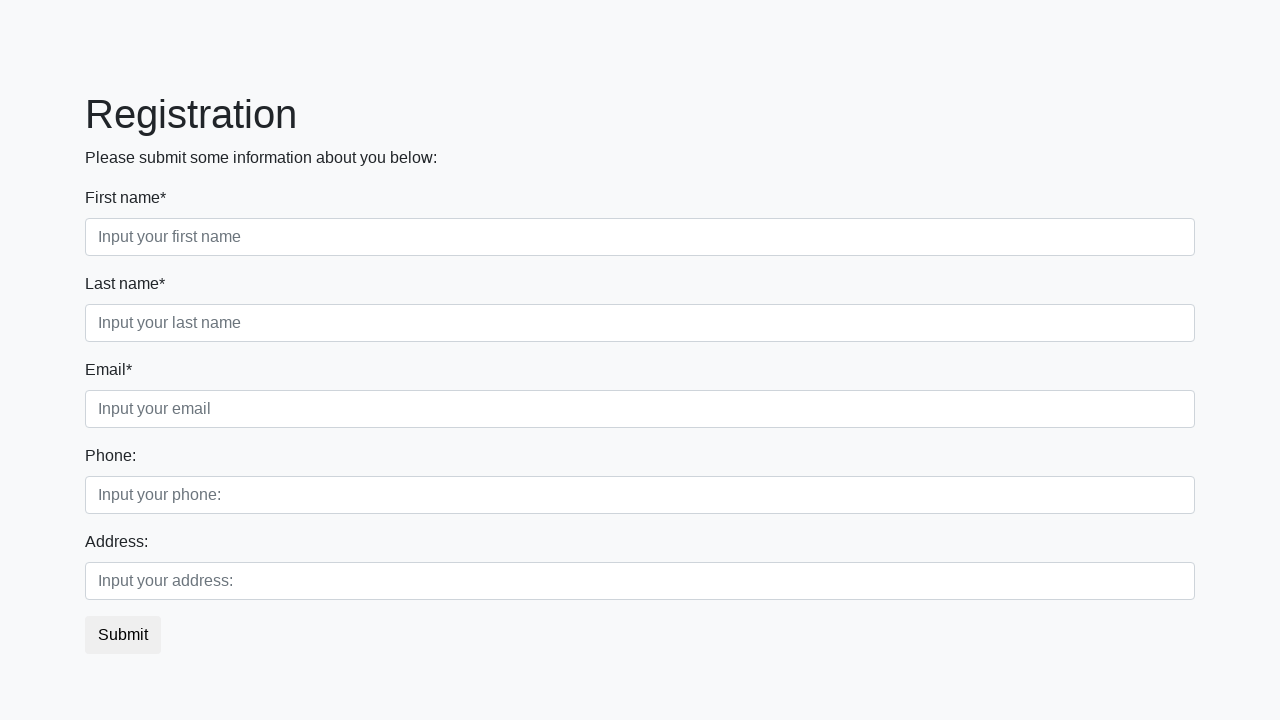

Filled first name field with 'Ivanov' on input[placeholder='Input your first name']
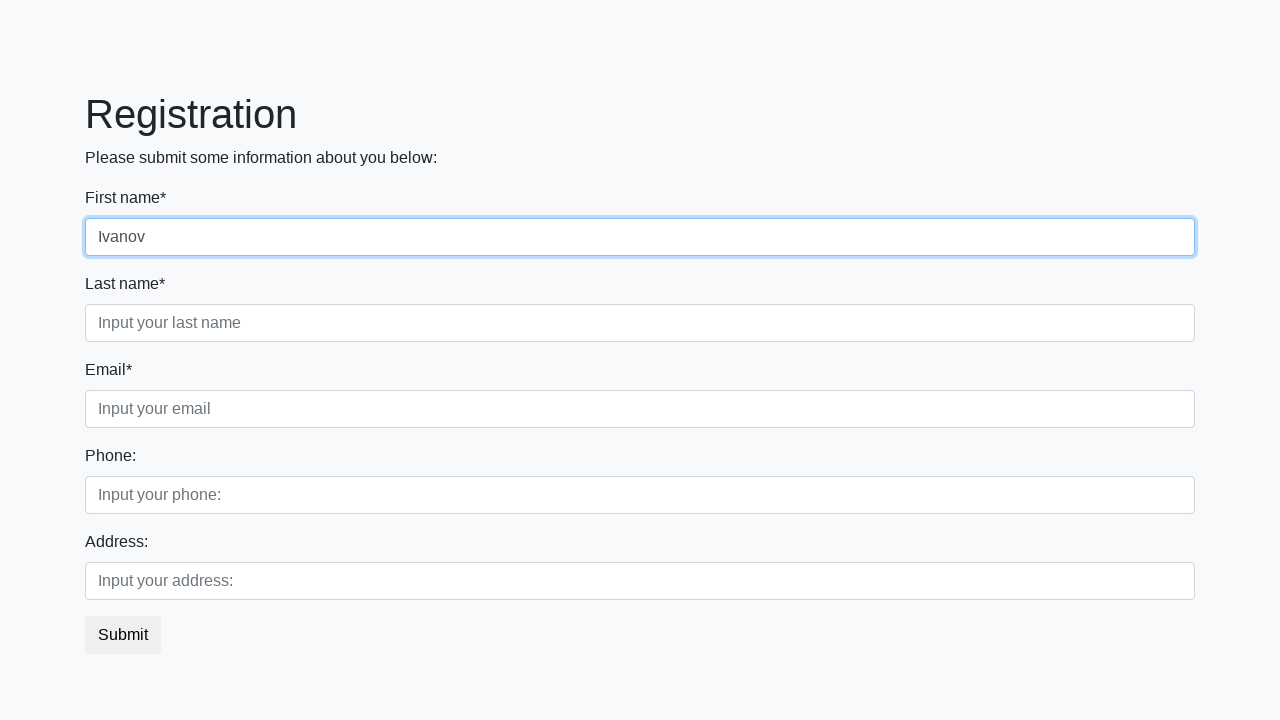

Filled last name field with 'Petr' on input[placeholder='Input your last name']
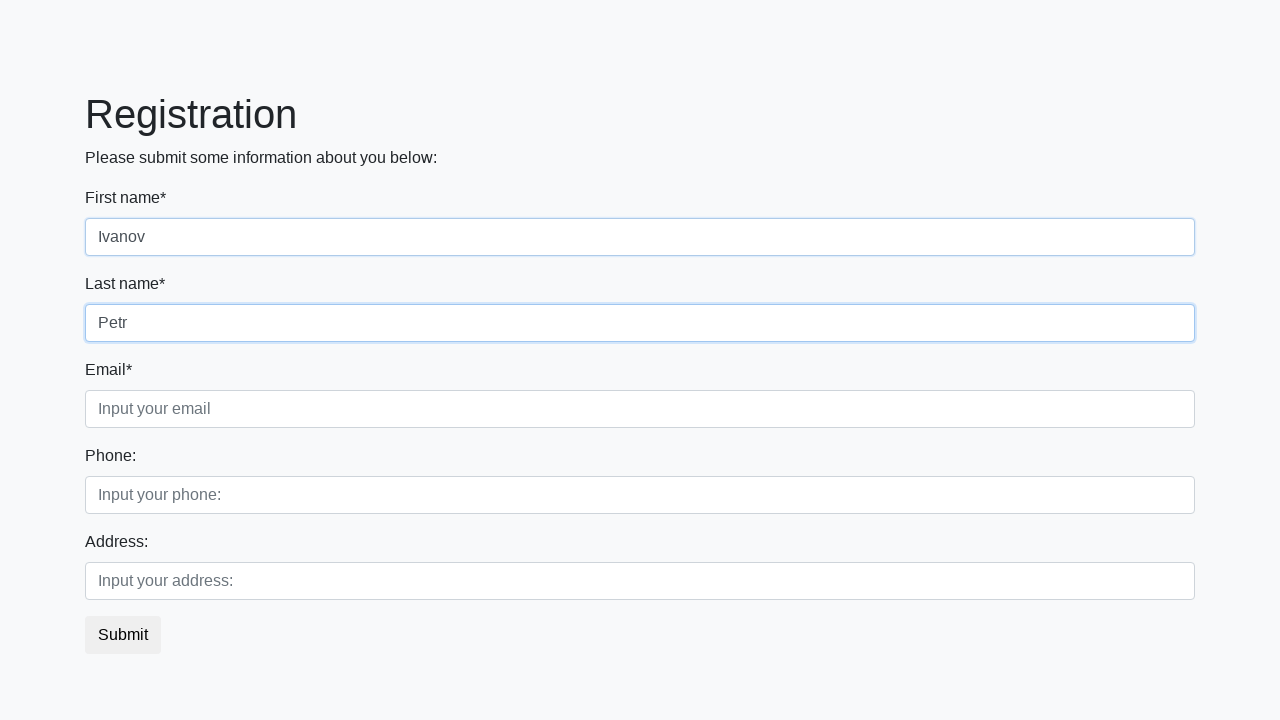

Filled email field with 'test@example.com' on input[placeholder='Input your email']
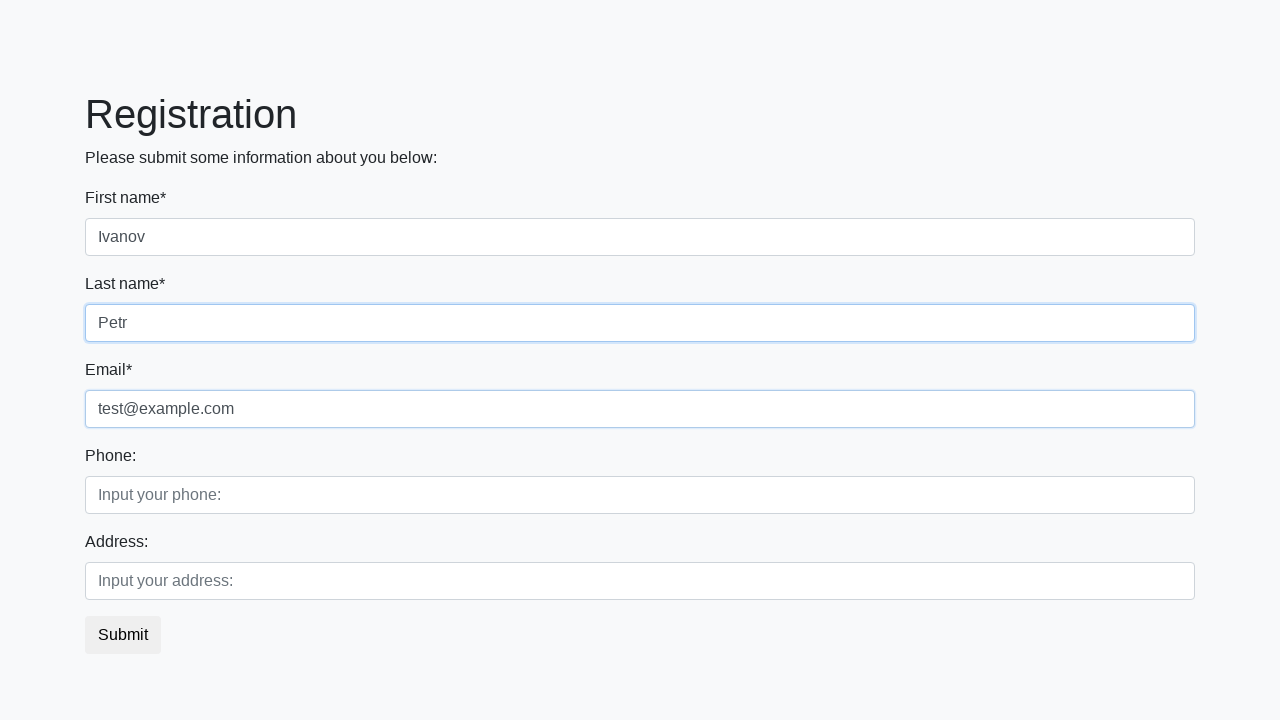

Clicked registration submit button at (123, 635) on button.btn
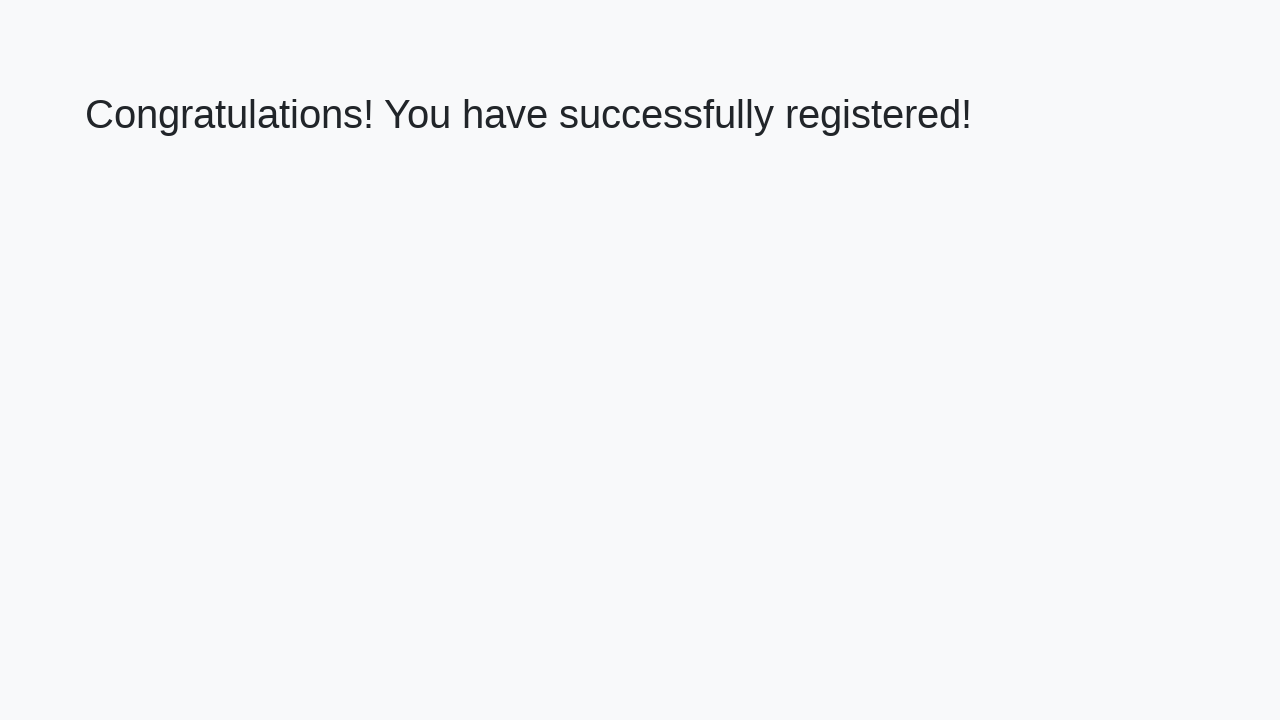

Success message heading loaded
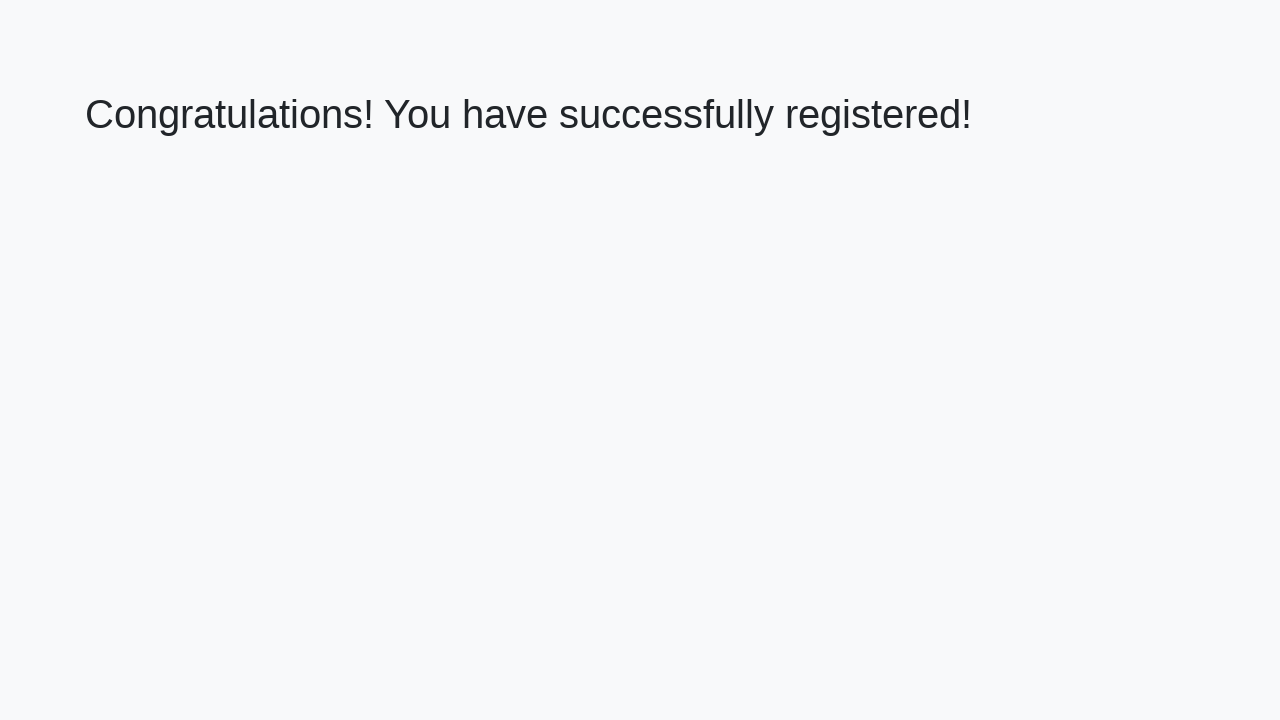

Retrieved success message text: 'Congratulations! You have successfully registered!'
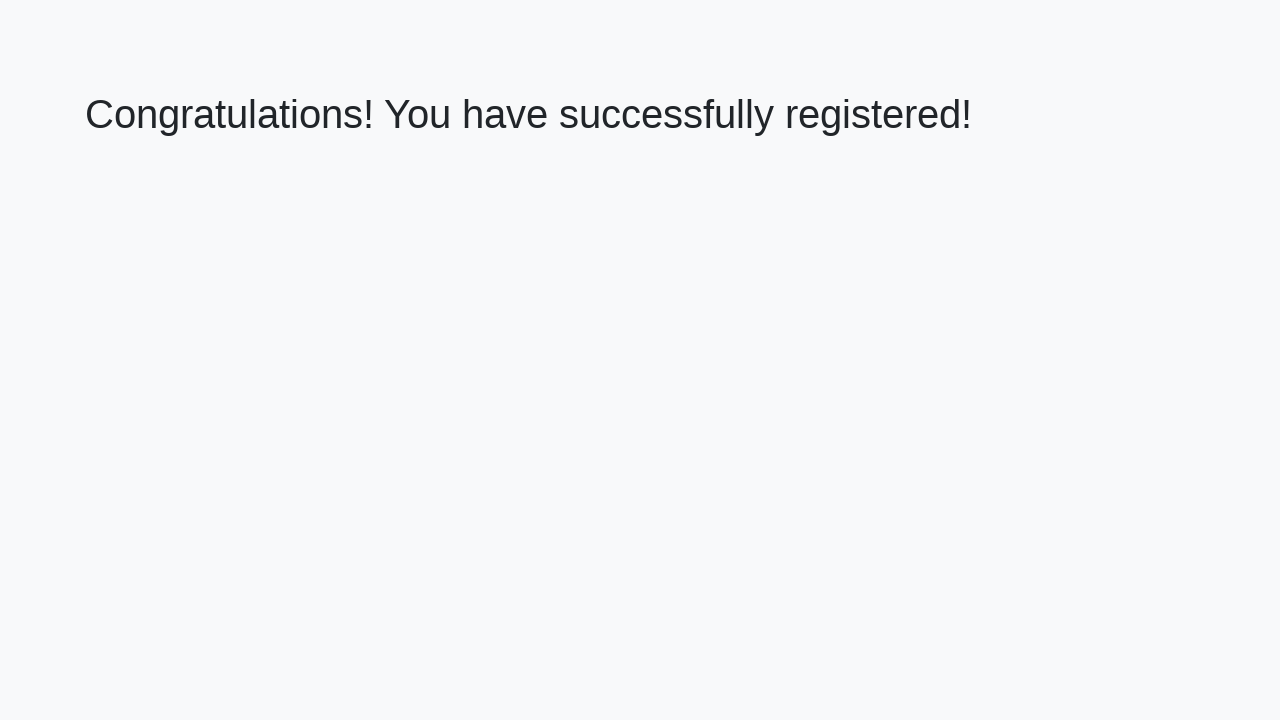

Verified success message matches expected text
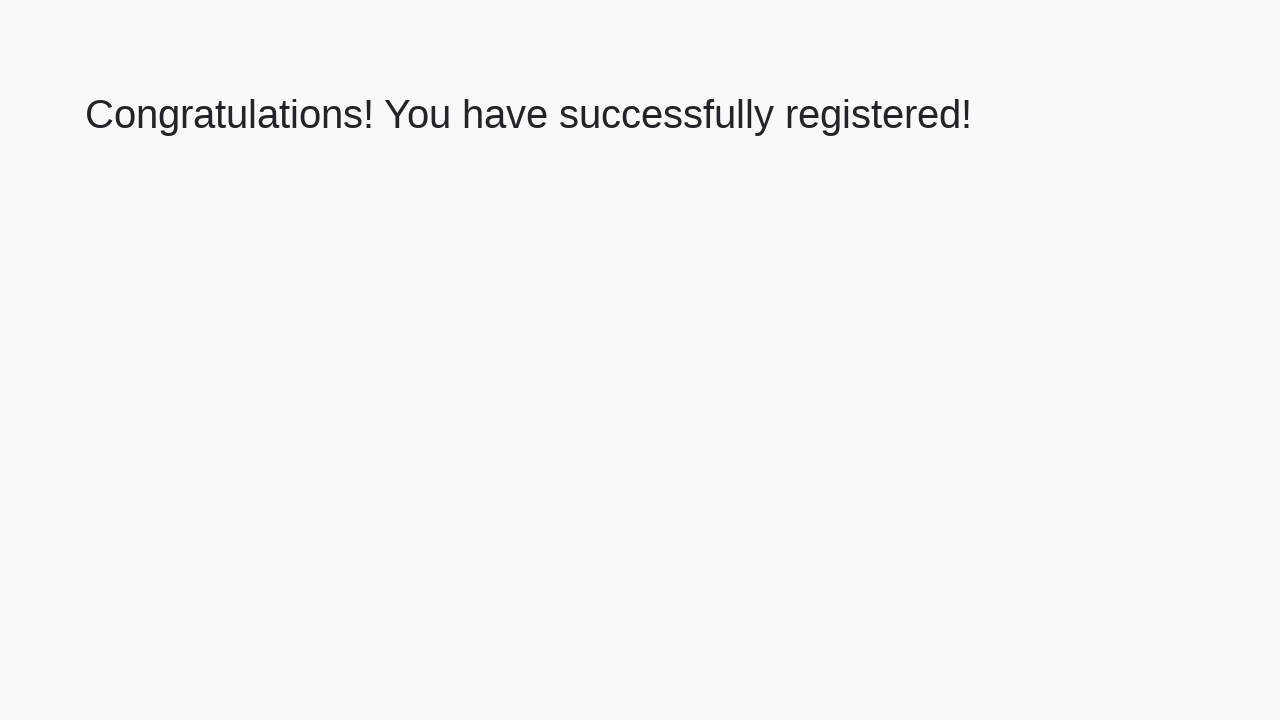

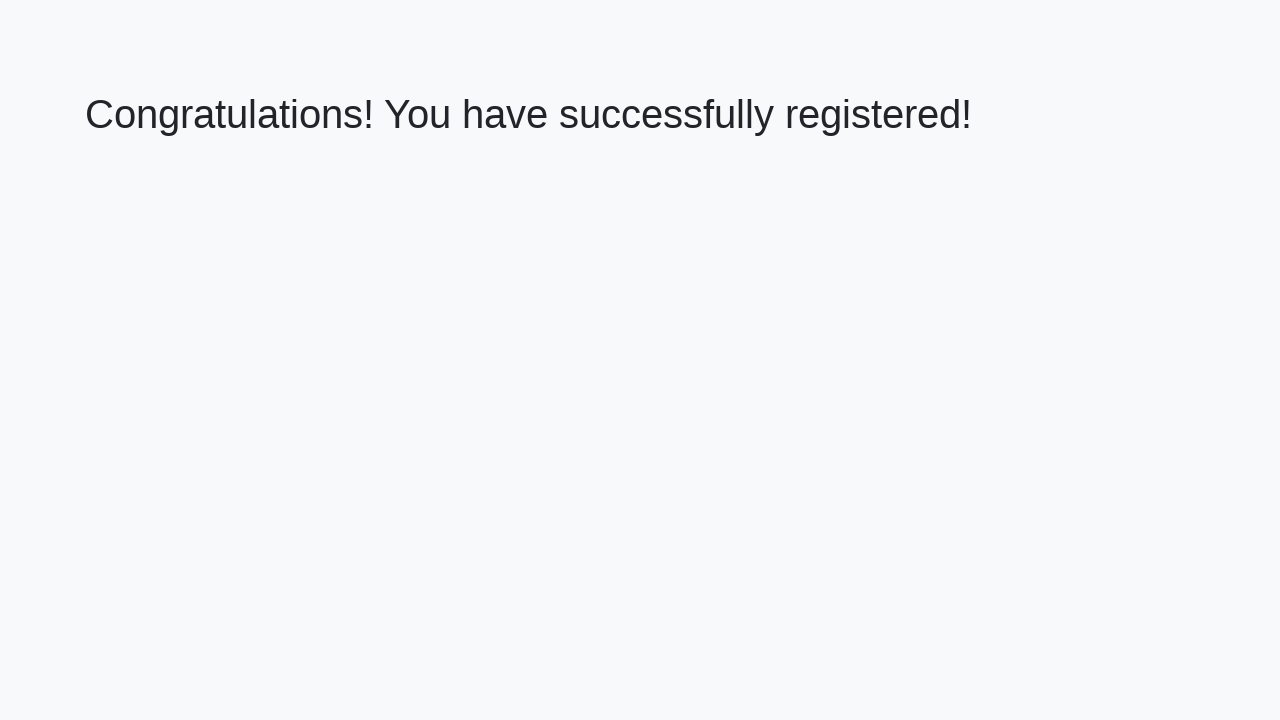